Tests focus functionality by clicking on a focusable element and verifying that the associated label changes style to indicate focus

Starting URL: https://example.cypress.io/commands/actions

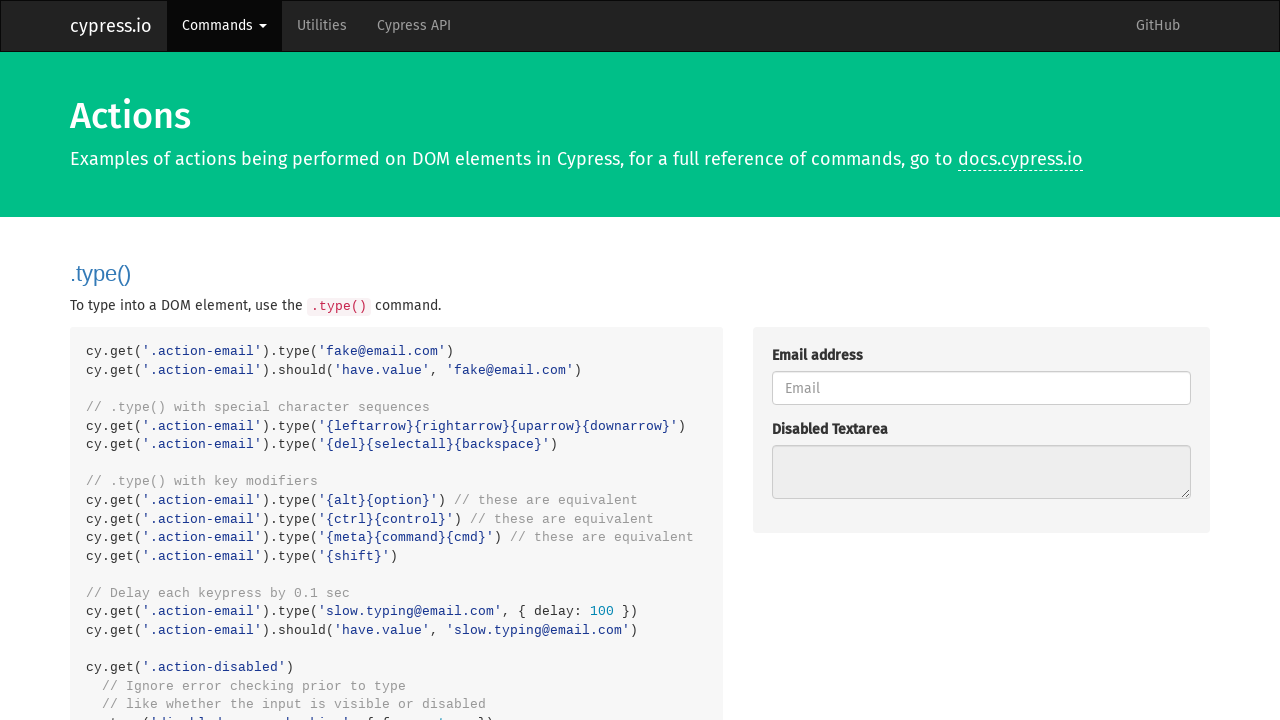

Clicked on the focusable element with class 'action-focus' at (981, 361) on .action-focus
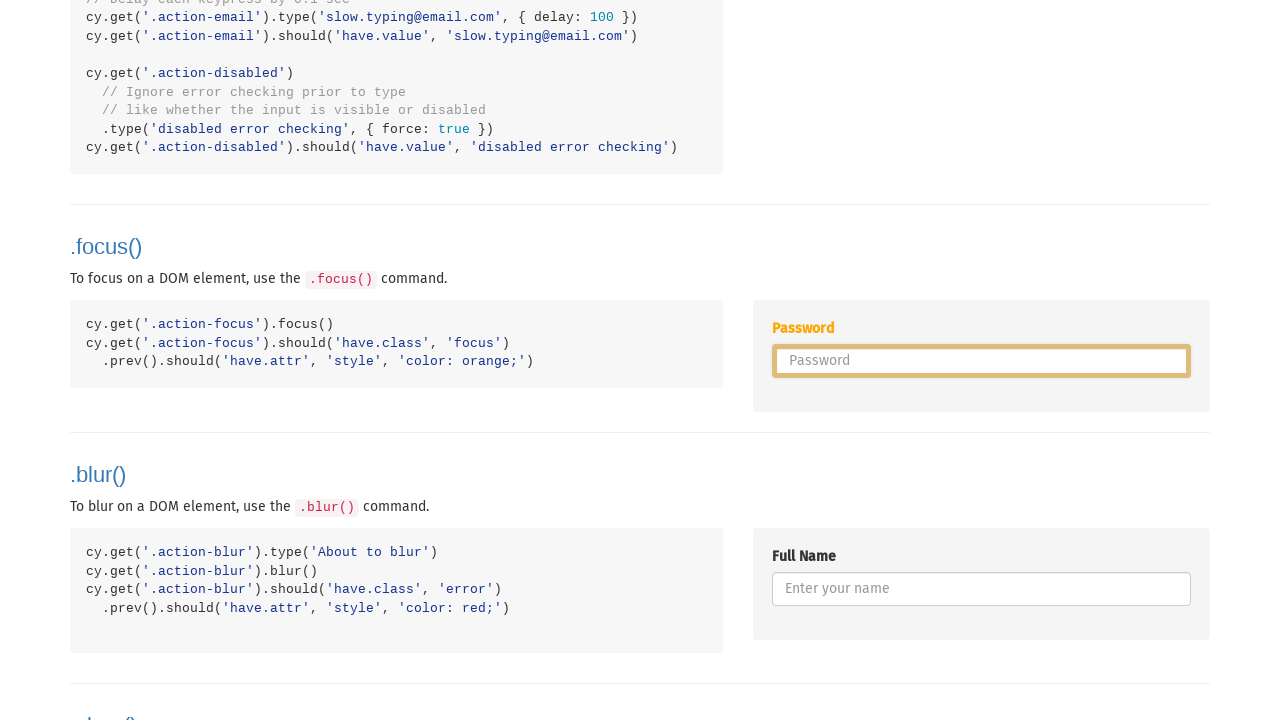

Located the label element associated with password1
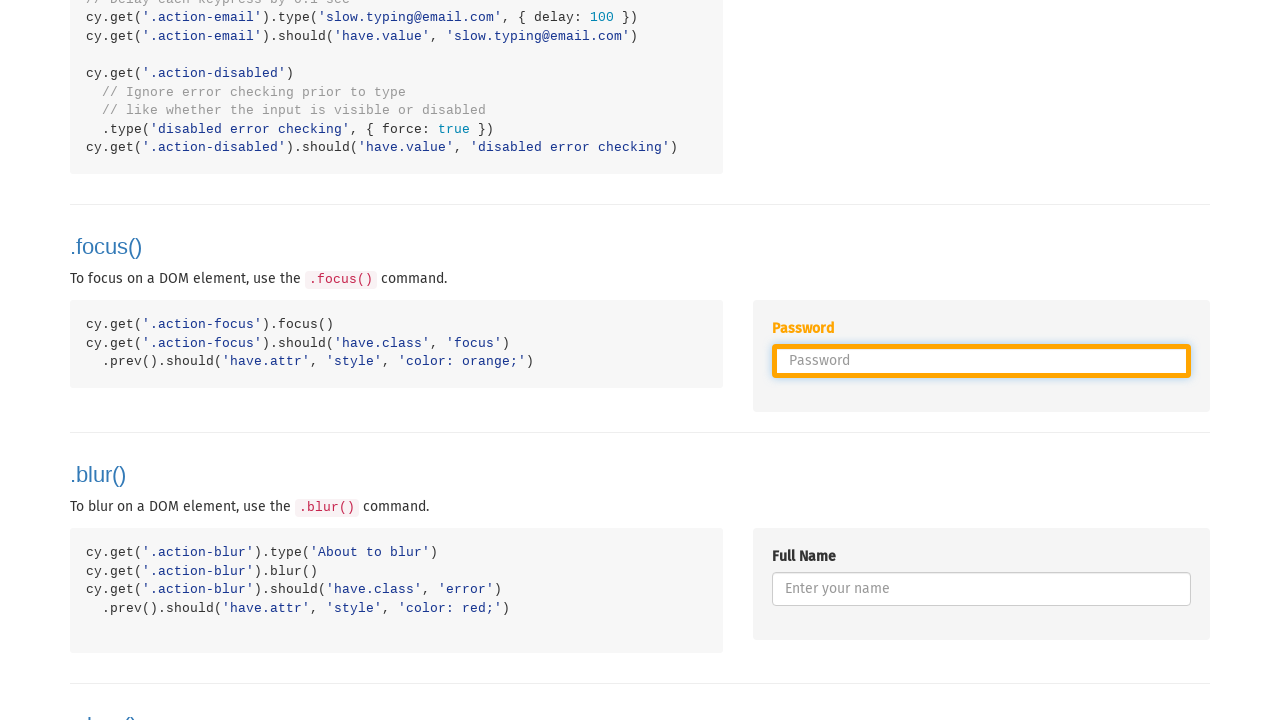

Waited for the label element to be visible
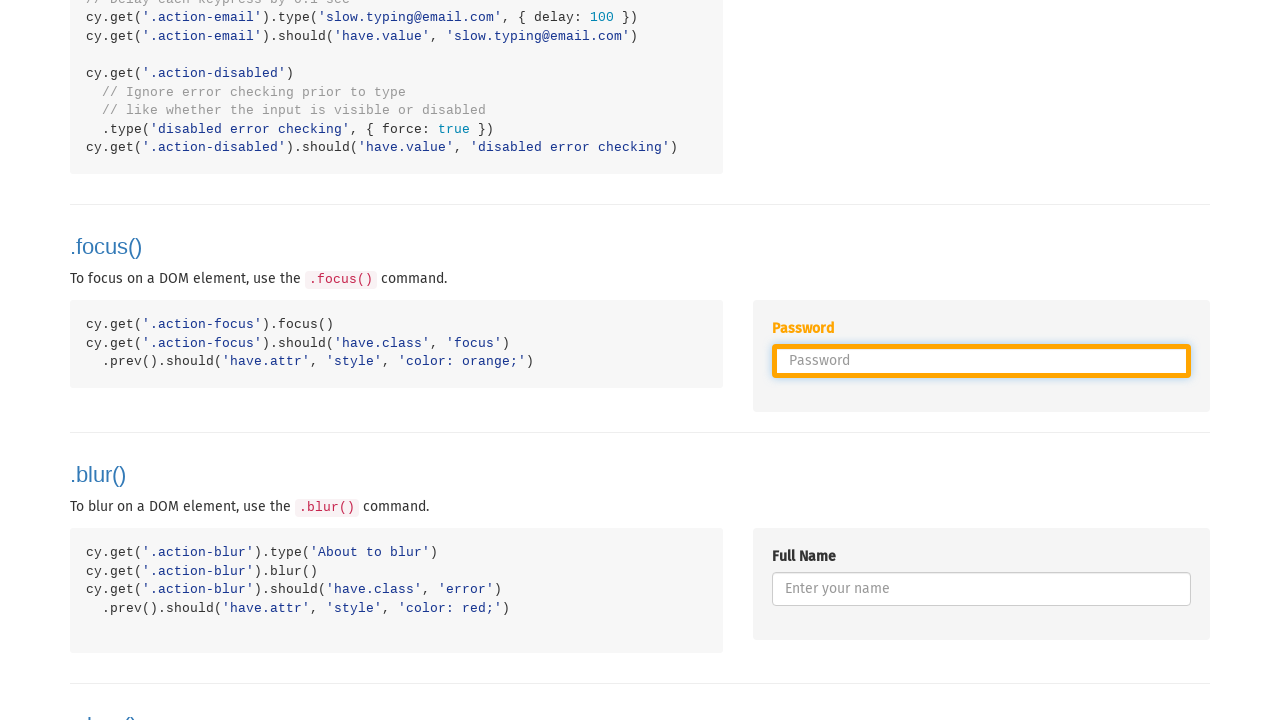

Retrieved the style attribute from the label element
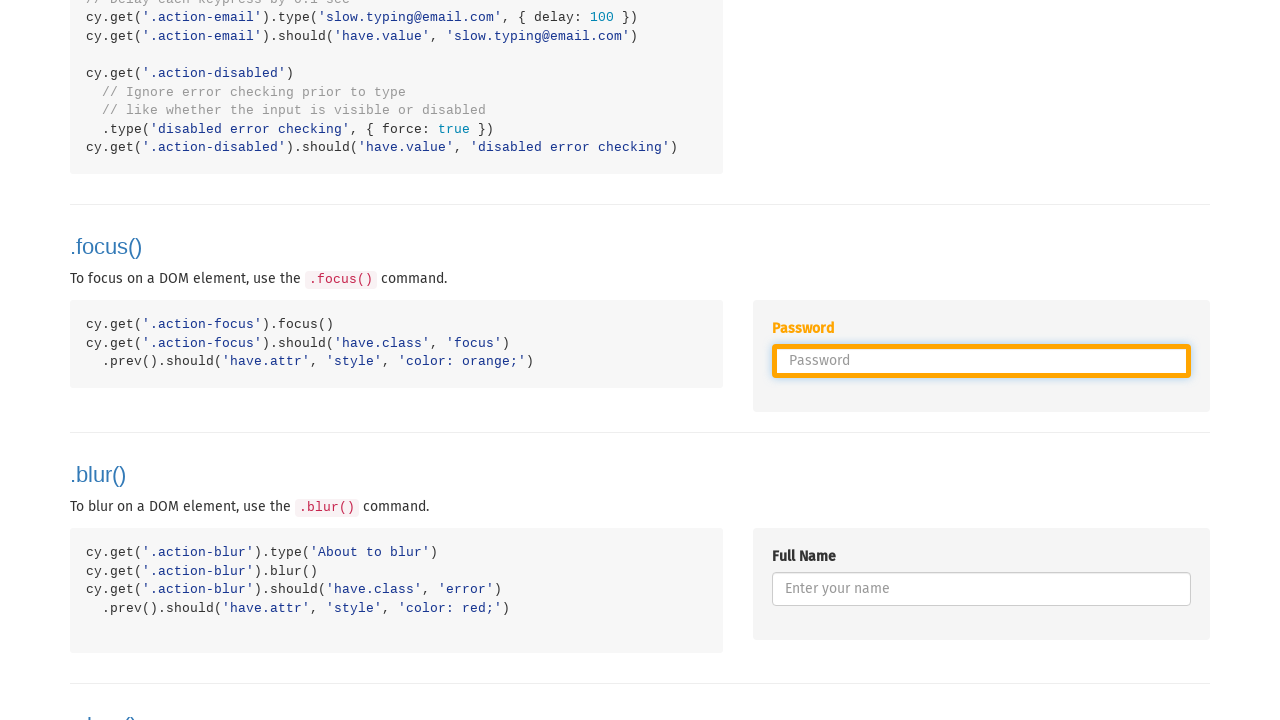

Verified that the label has orange color style indicating focus
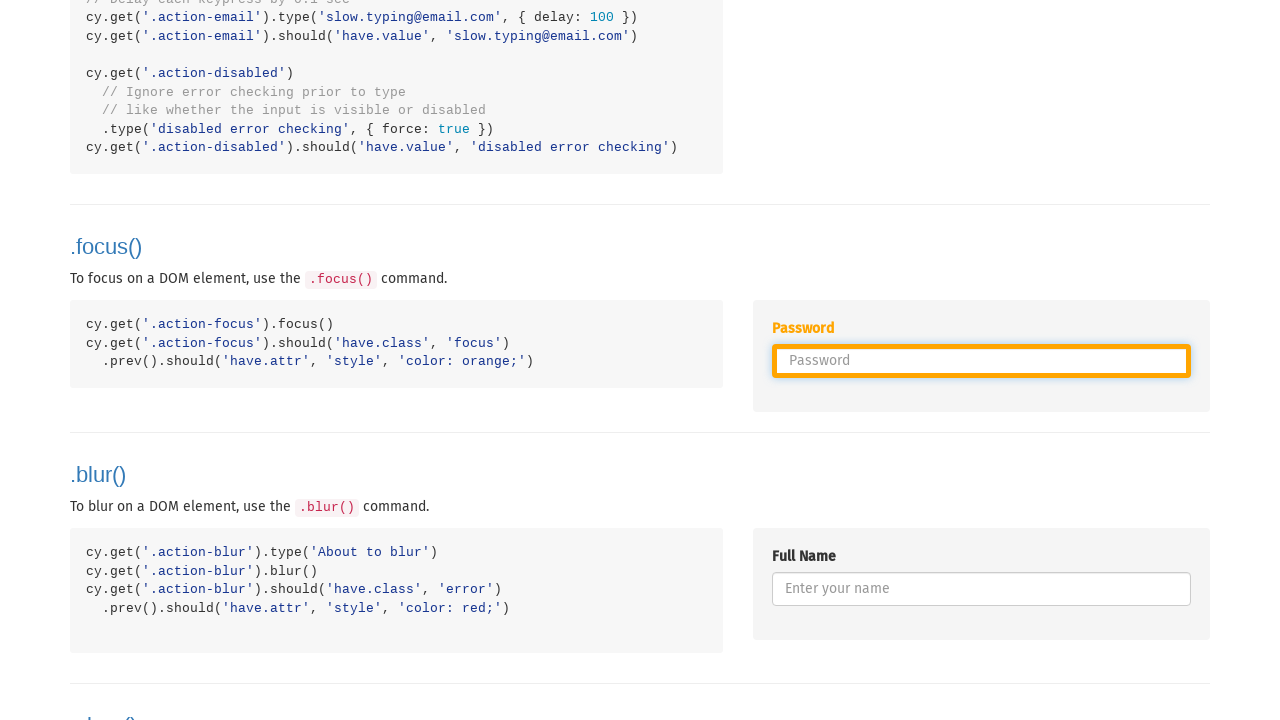

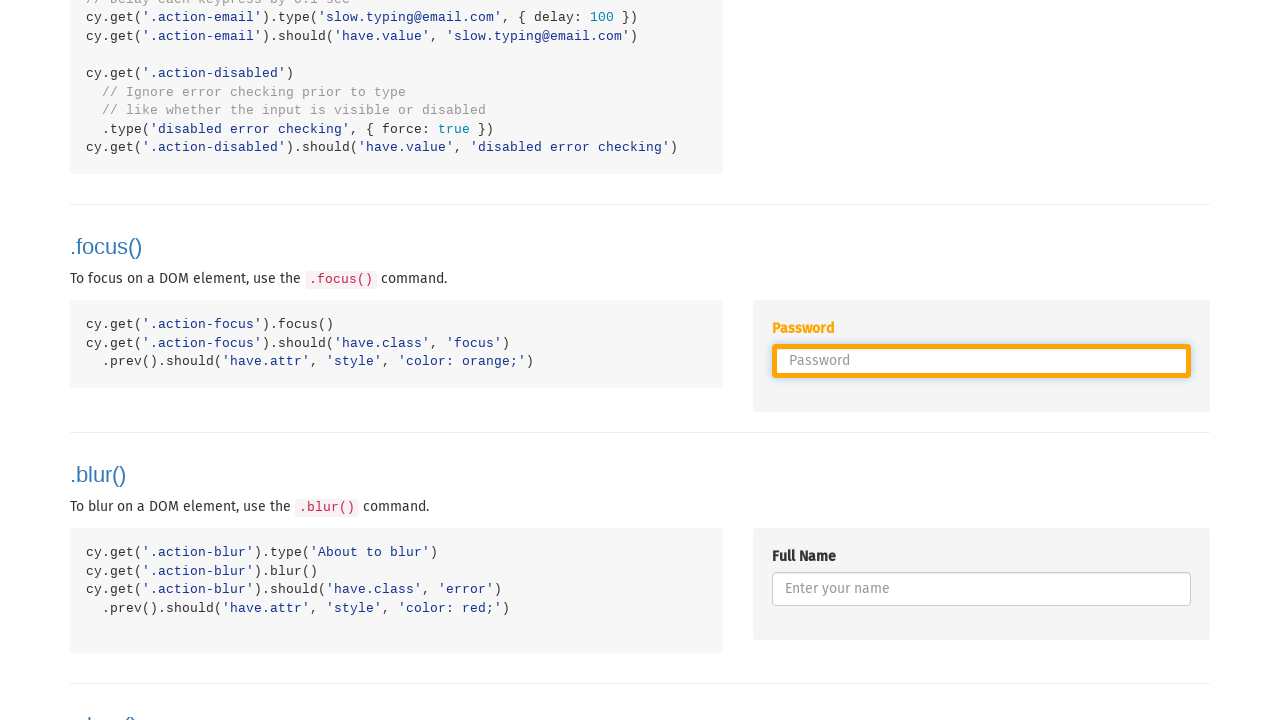